Tests registration form validation by submitting empty data and verifying error messages for all required fields

Starting URL: https://alada.vn/tai-khoan/dang-ky.html

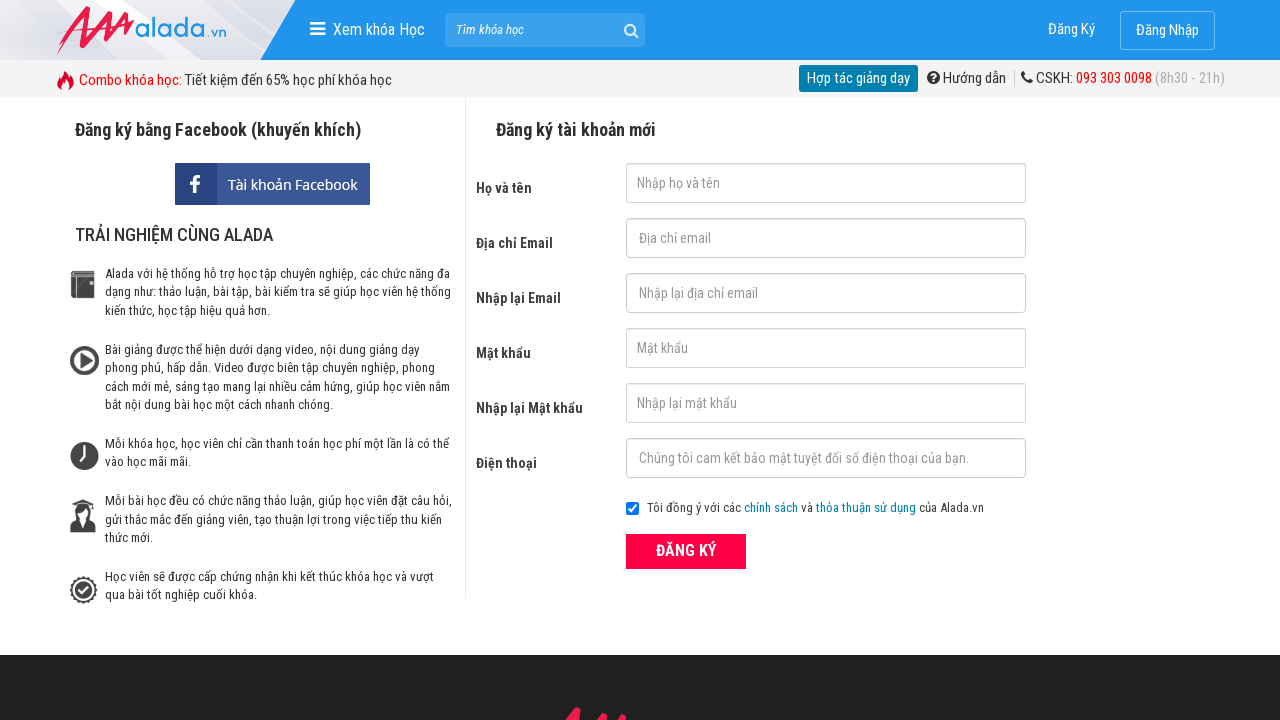

Cleared first name field on #txtFirstname
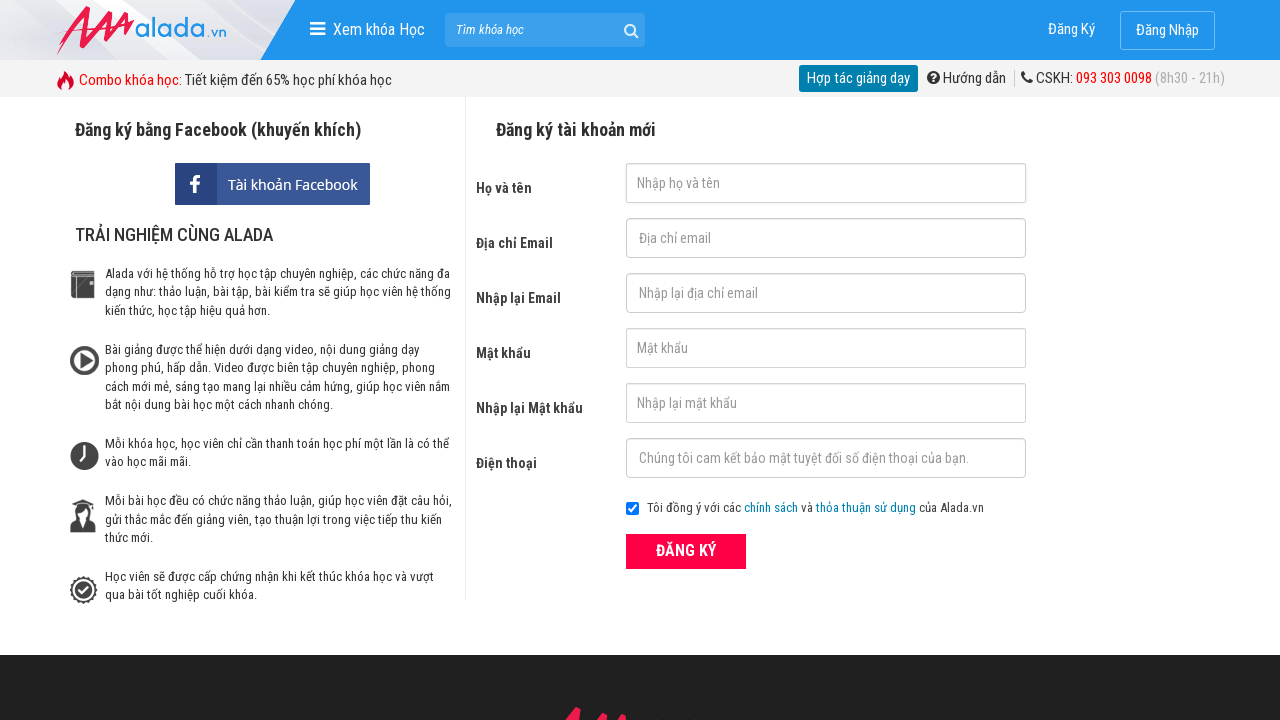

Cleared email field on #txtEmail
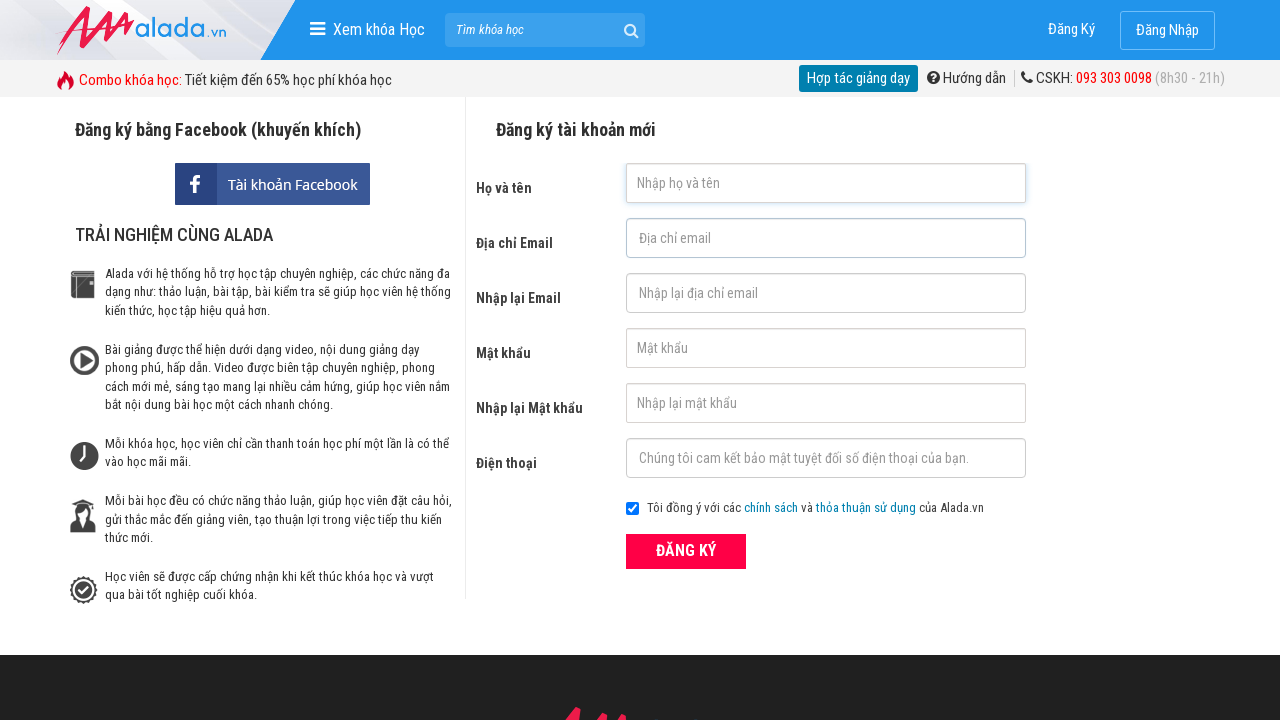

Cleared confirm email field on #txtCEmail
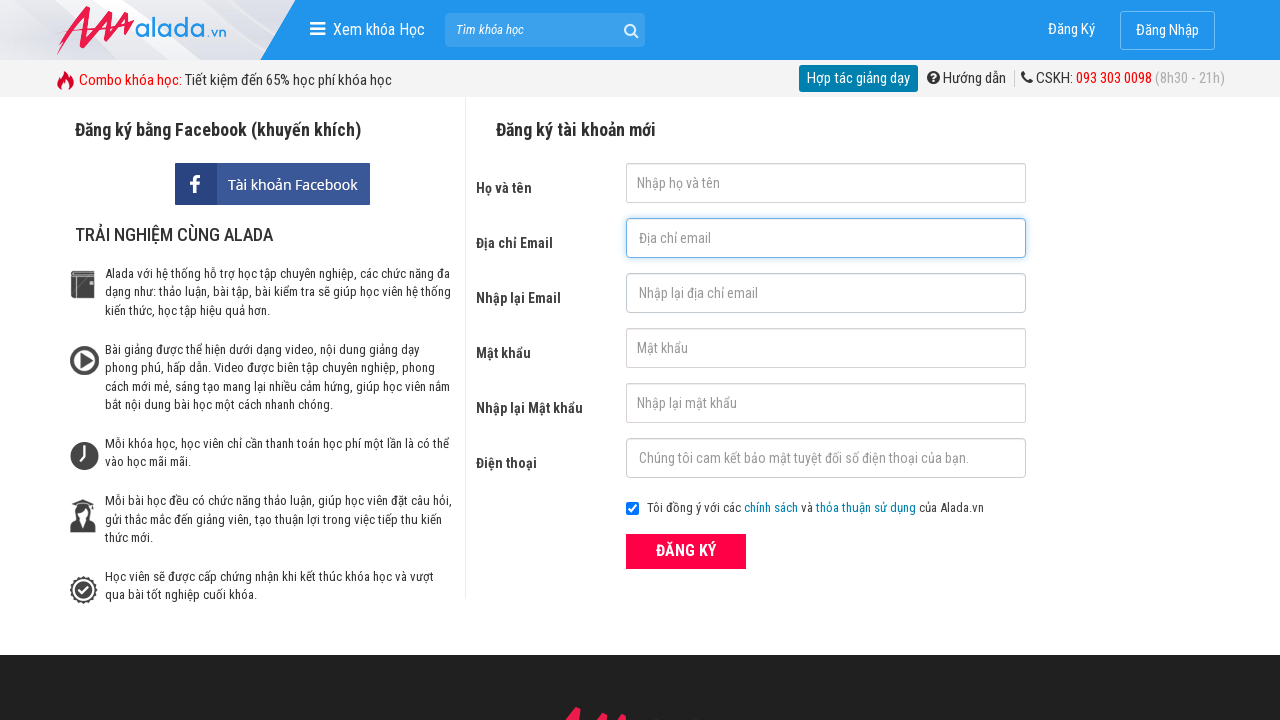

Cleared password field on #txtPassword
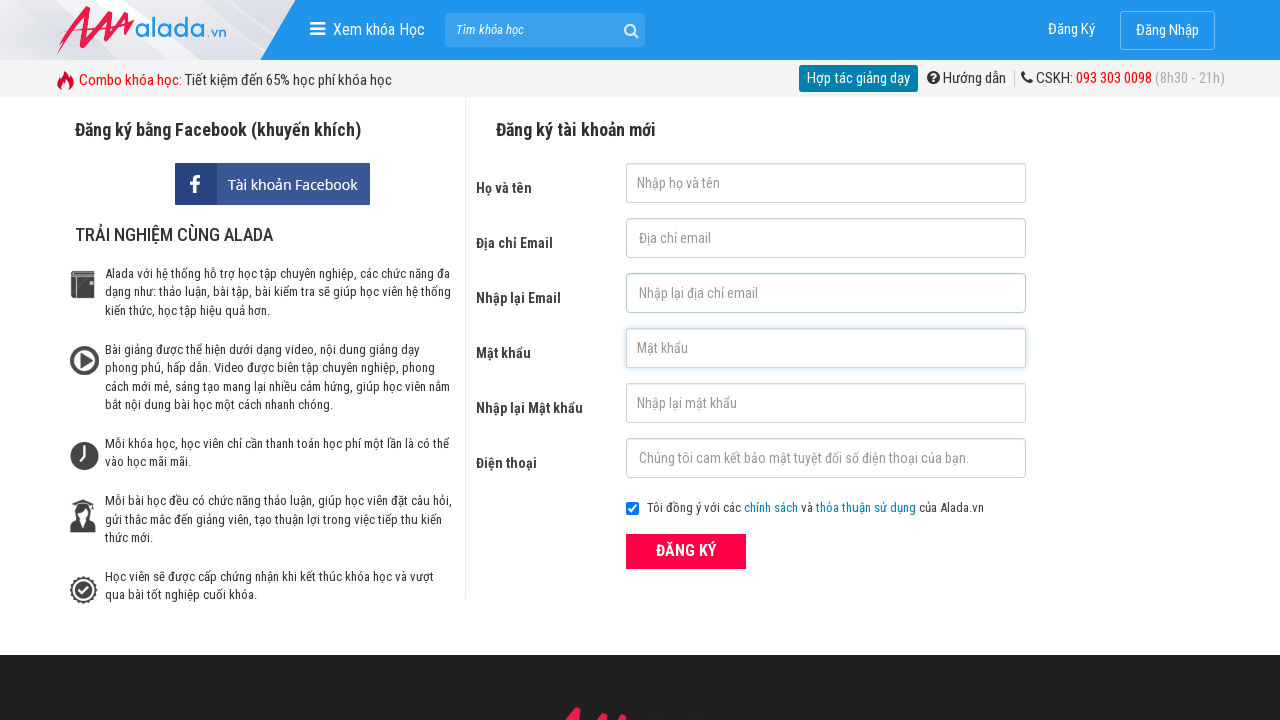

Cleared confirm password field on #txtCPassword
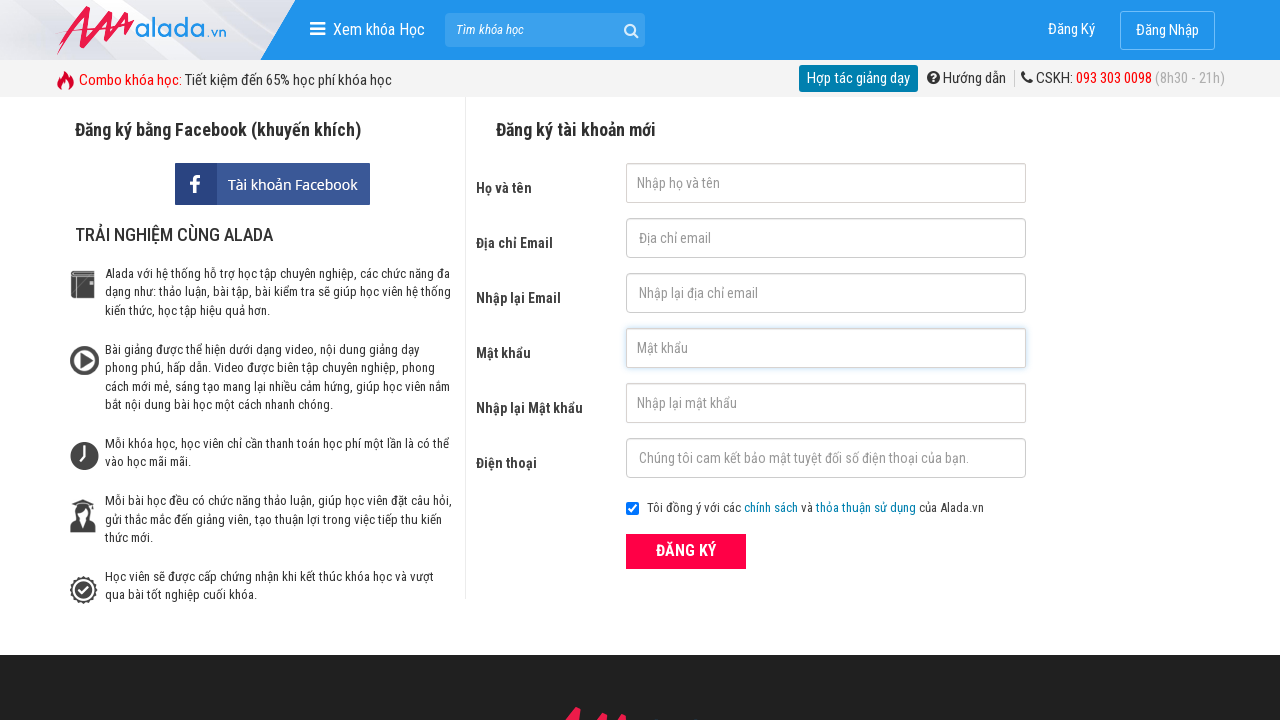

Cleared phone field on #txtPhone
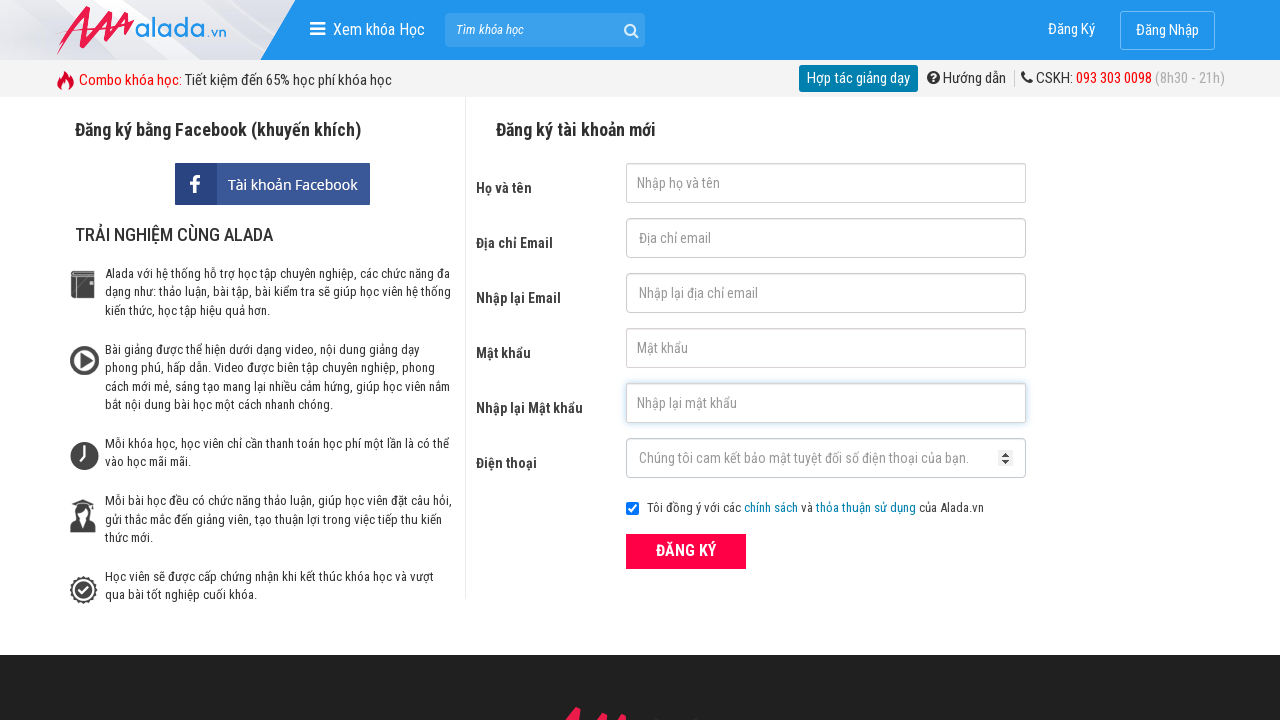

Clicked ĐĂNG KÝ (Register) button with all fields empty at (686, 551) on xpath=//form[@id='frmLogin']//button[text()='ĐĂNG KÝ']
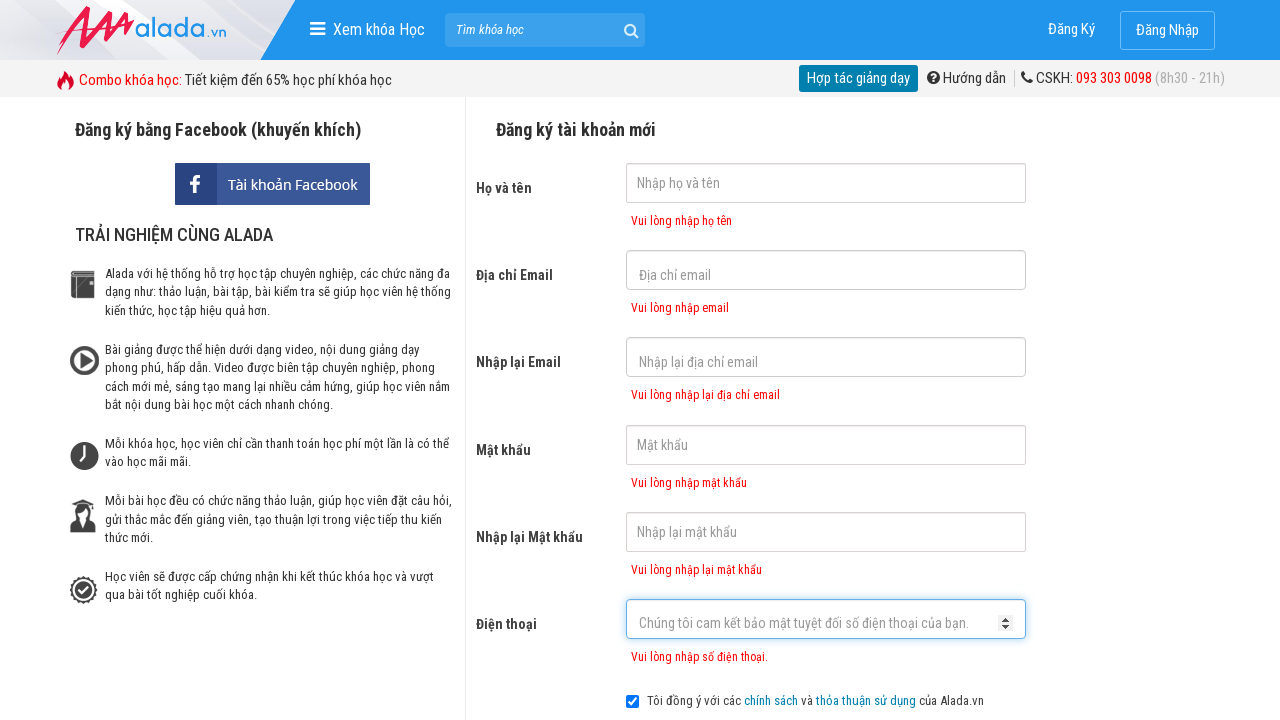

First name error message appeared - validation triggered
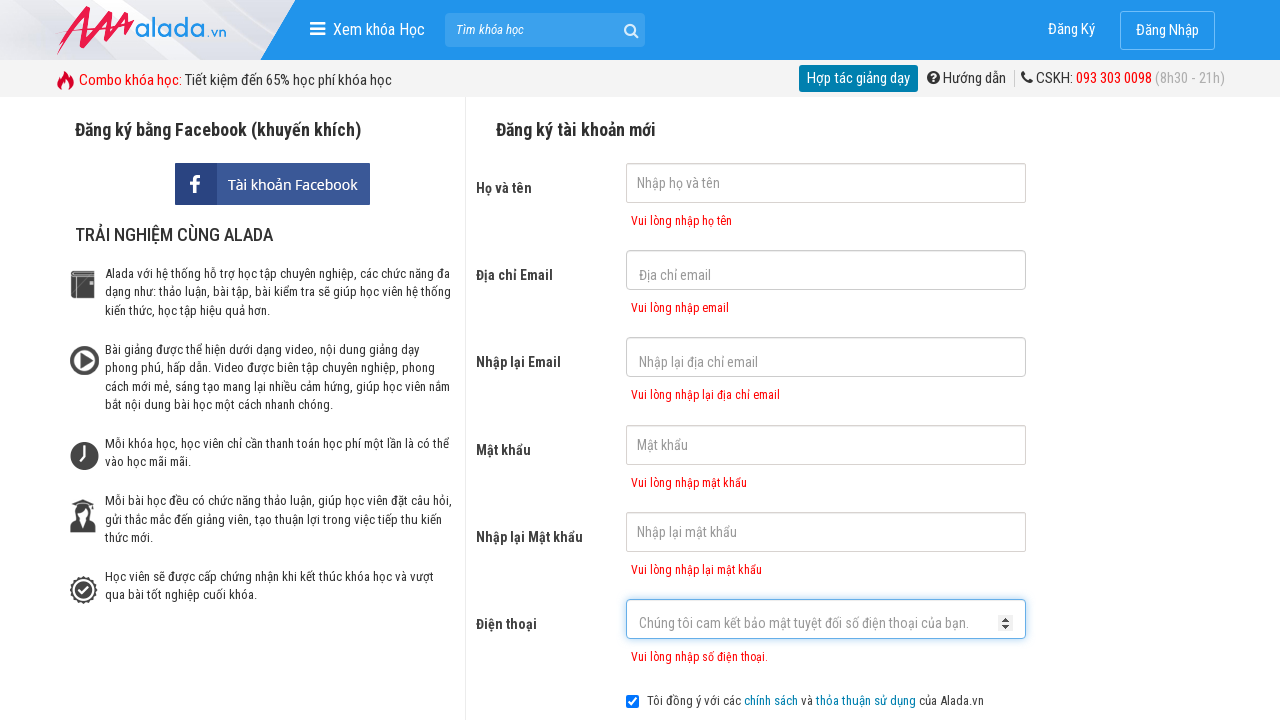

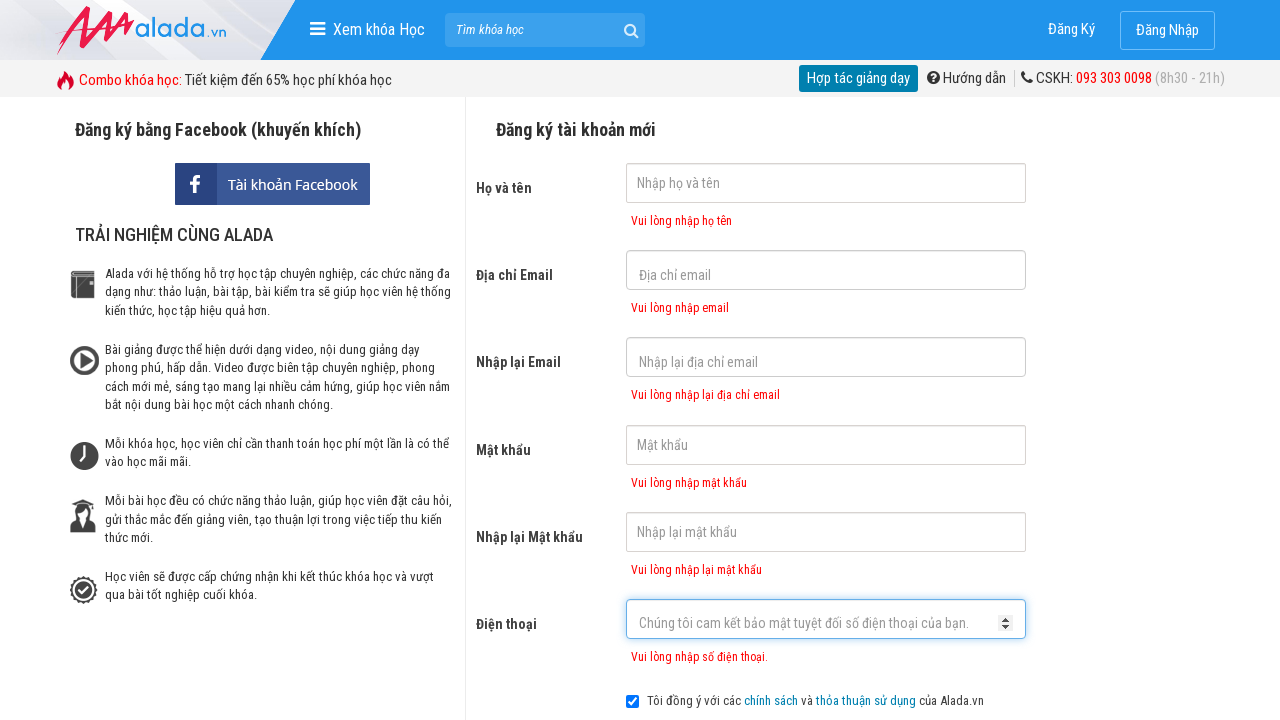